Tests keyboard-based scrolling functionality by scrolling to the bottom of the page, back to top, then to bottom again, and finally scrolls to and clicks on a "Delivery Information" link in the footer.

Starting URL: https://naveenautomationlabs.com/opencart/

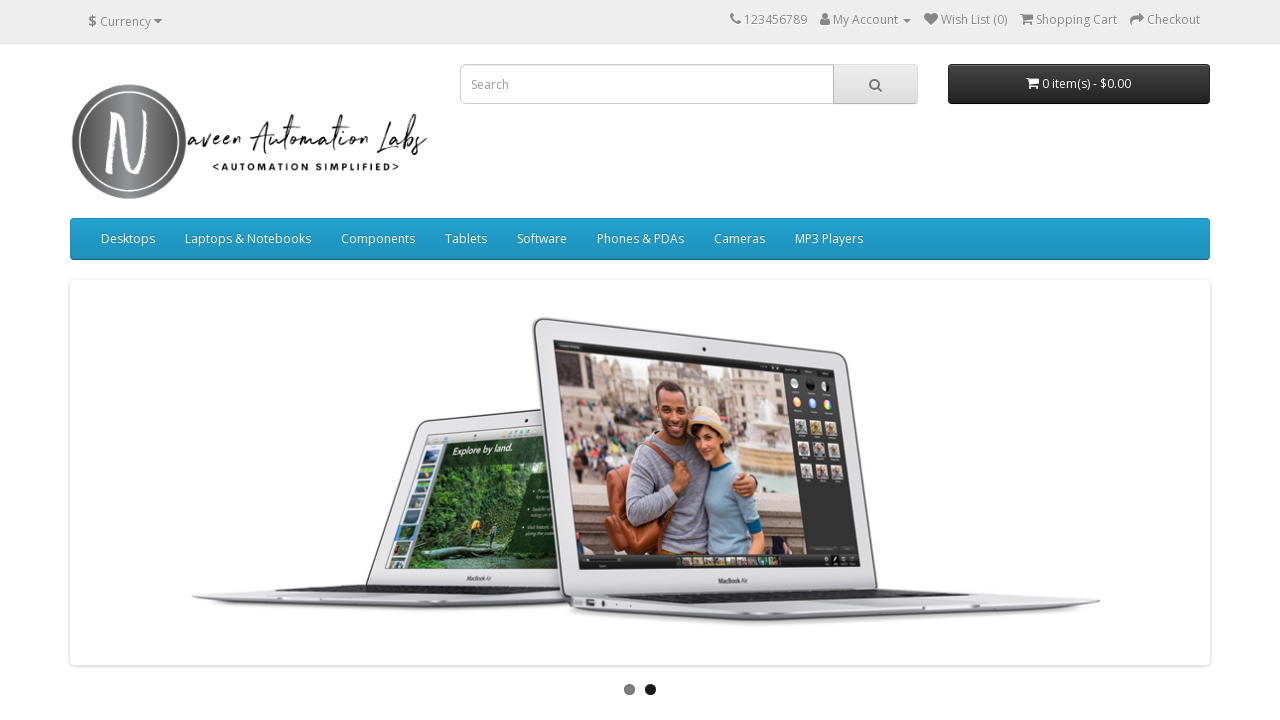

Pressed Ctrl+End to scroll to bottom of page
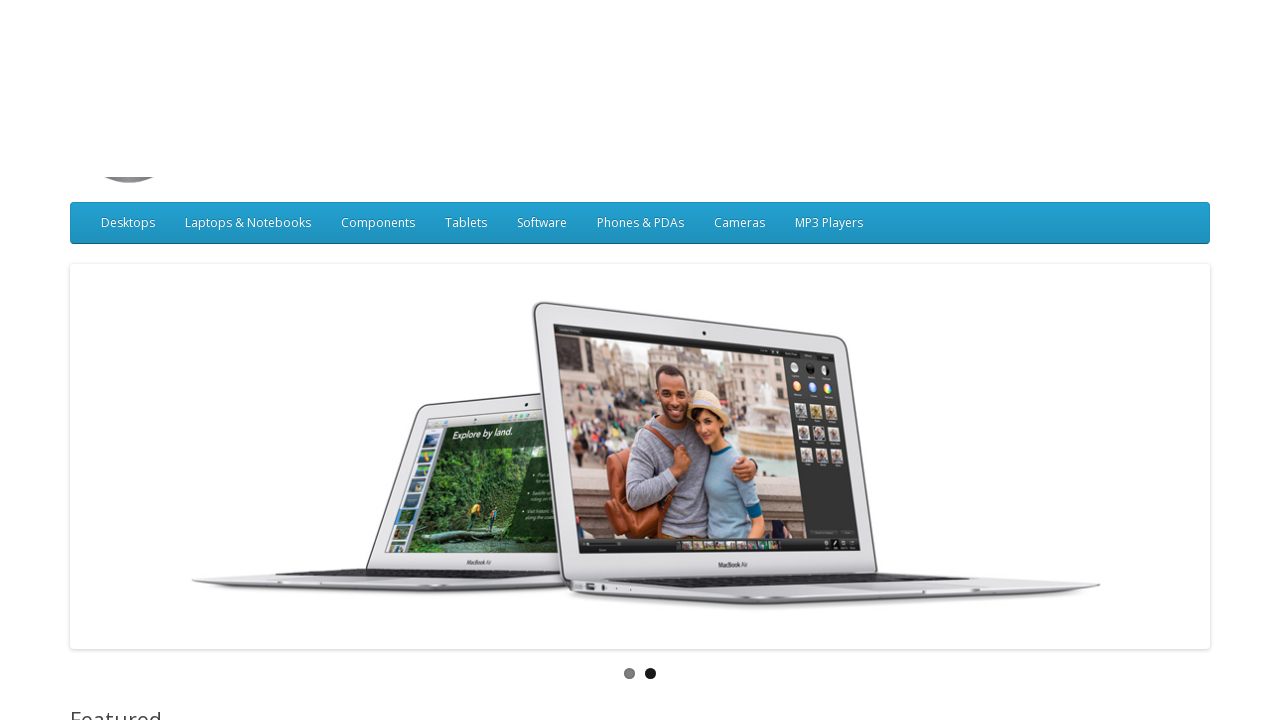

Waited 2 seconds for page to settle
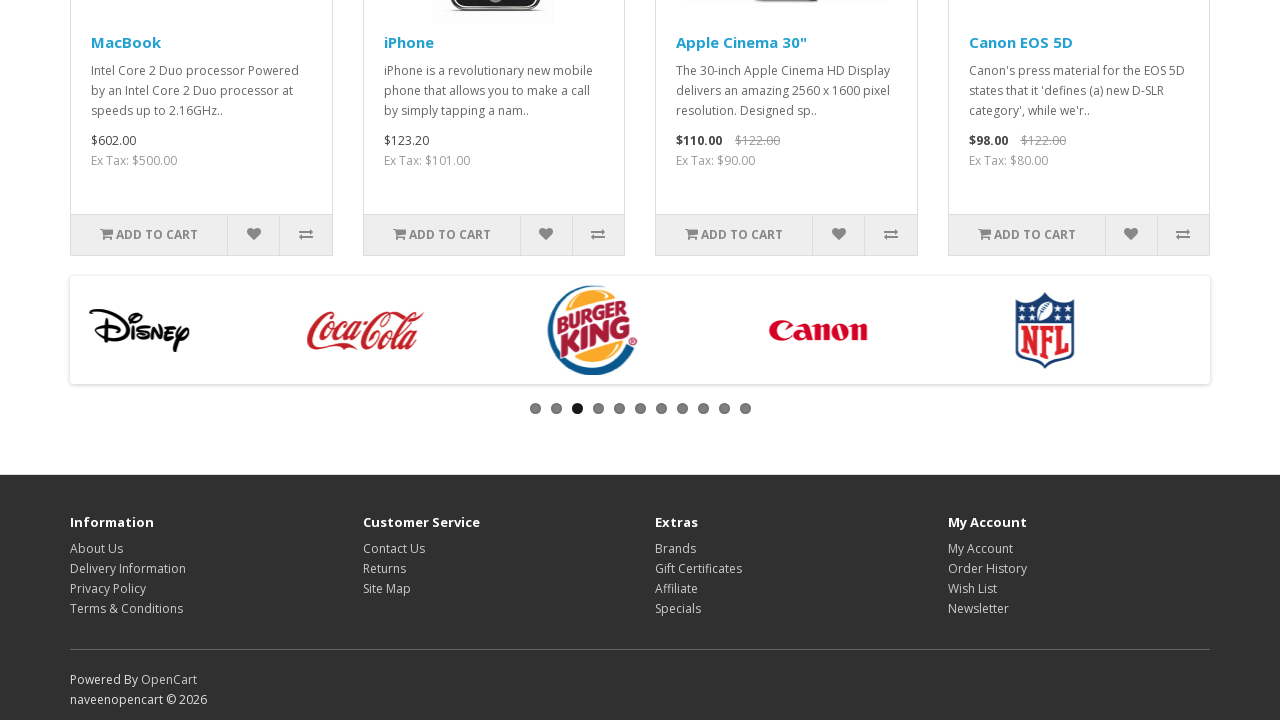

Pressed Ctrl+Home to scroll back to top of page
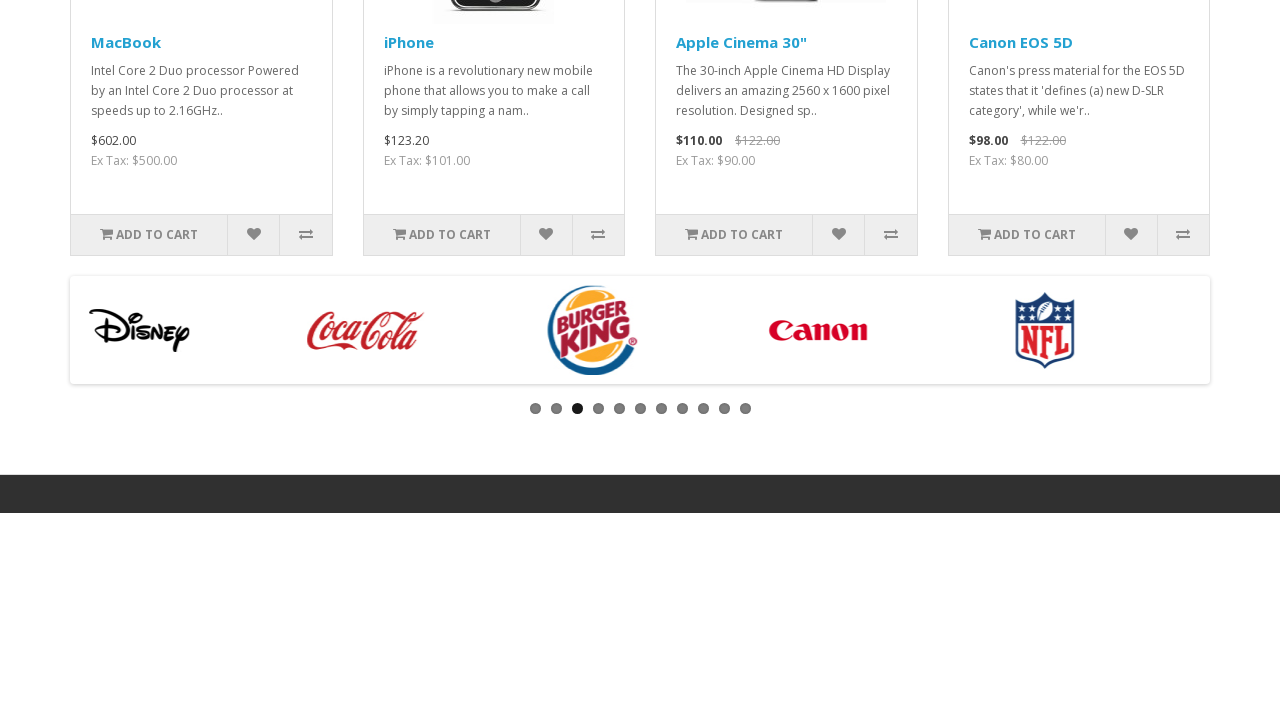

Waited 2 seconds for page to settle
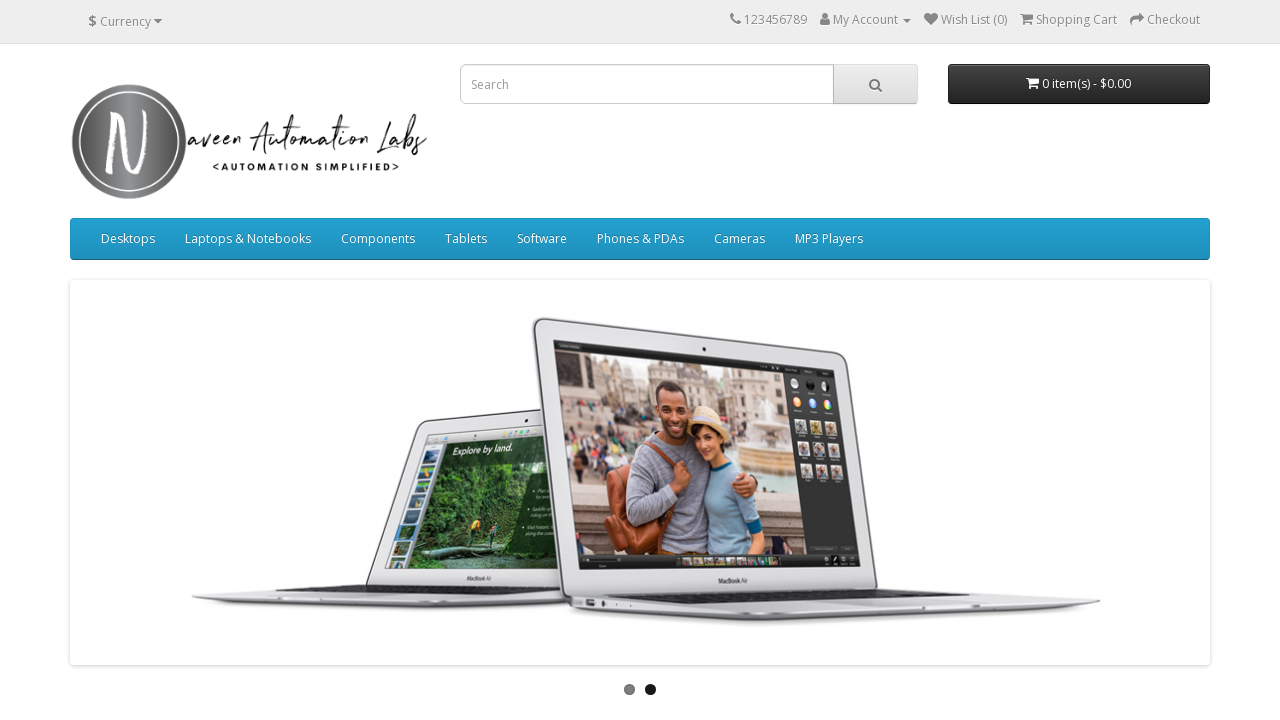

Pressed Ctrl+End to scroll to bottom of page again
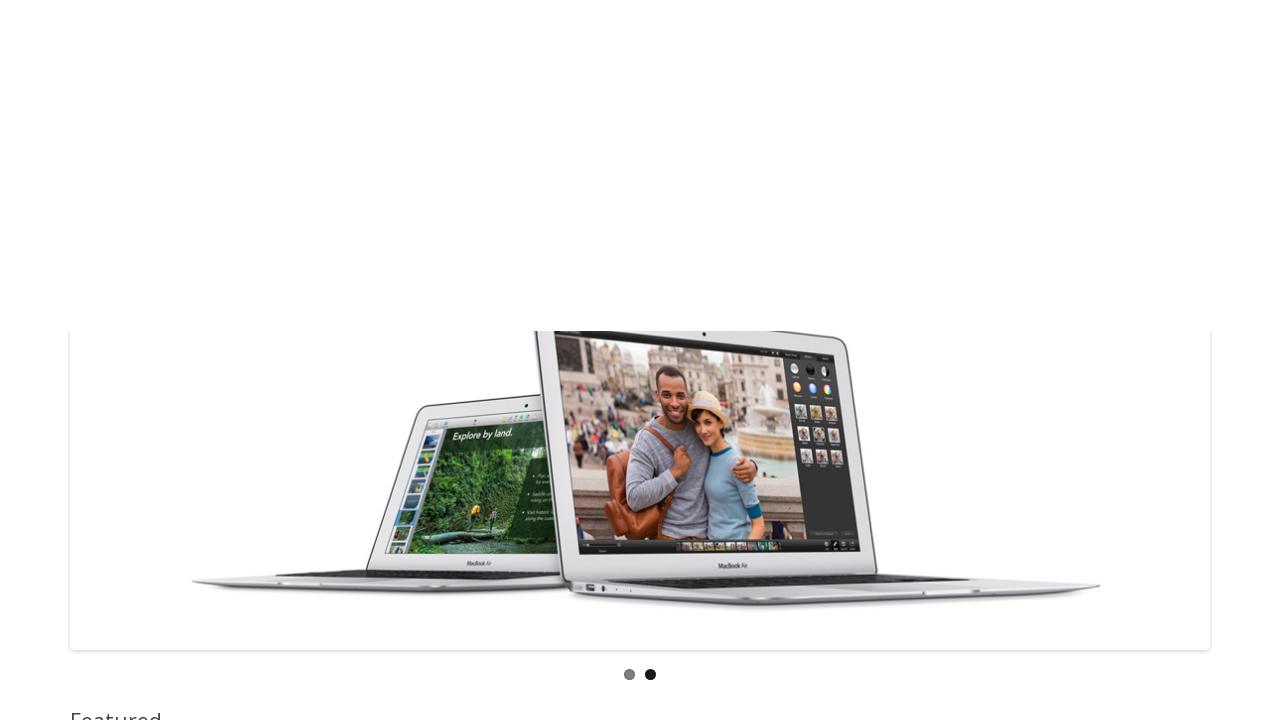

Located 'Delivery Information' link in footer
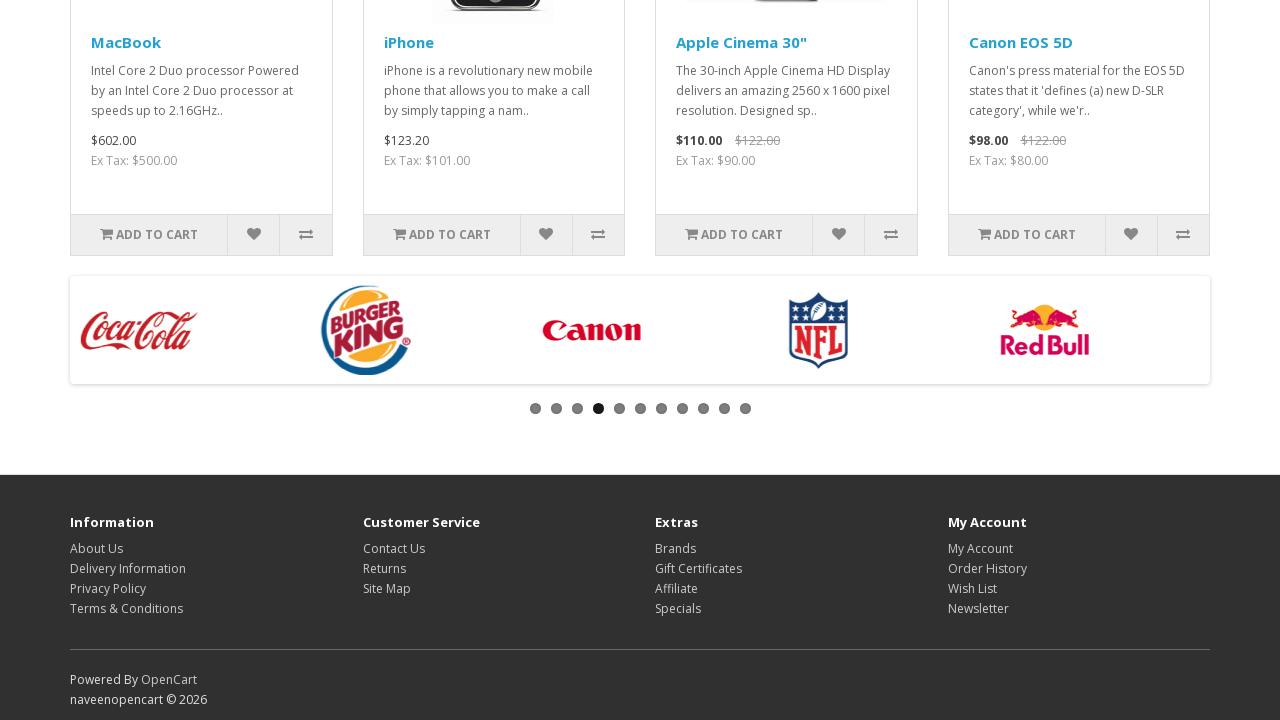

Scrolled 'Delivery Information' link into view
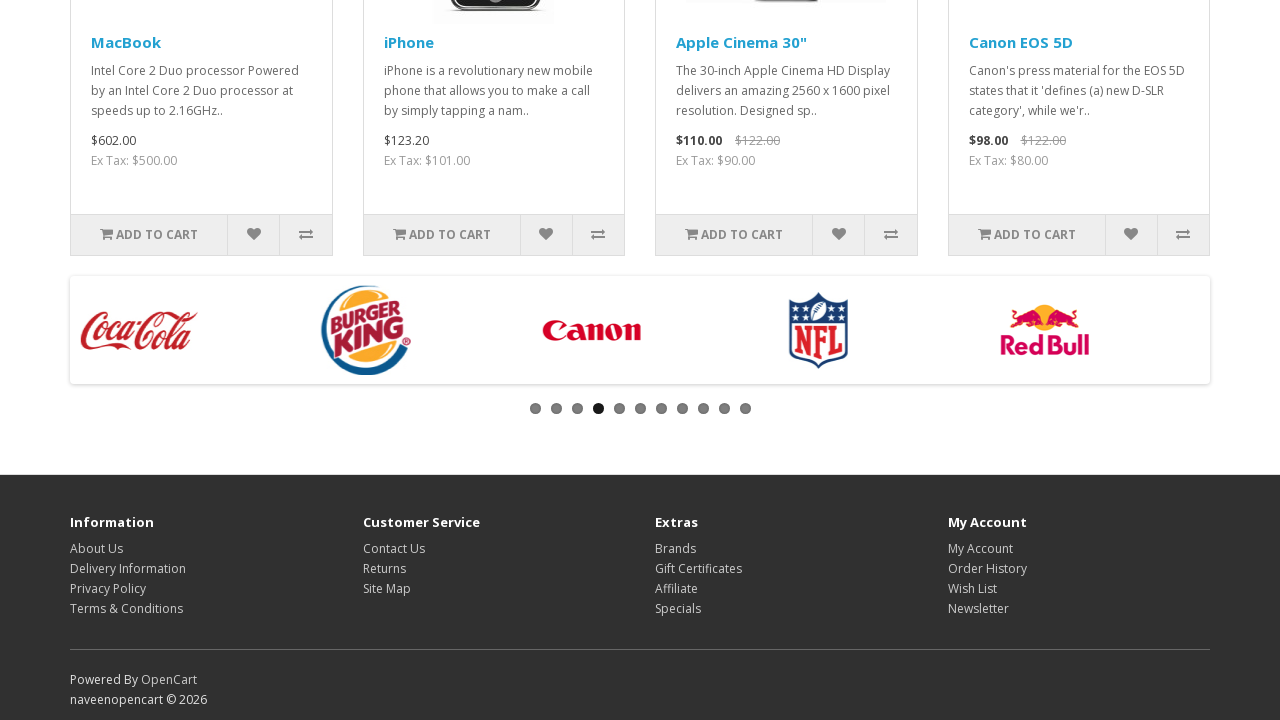

Clicked 'Delivery Information' link at (128, 569) on xpath=//a[text()='Delivery Information']
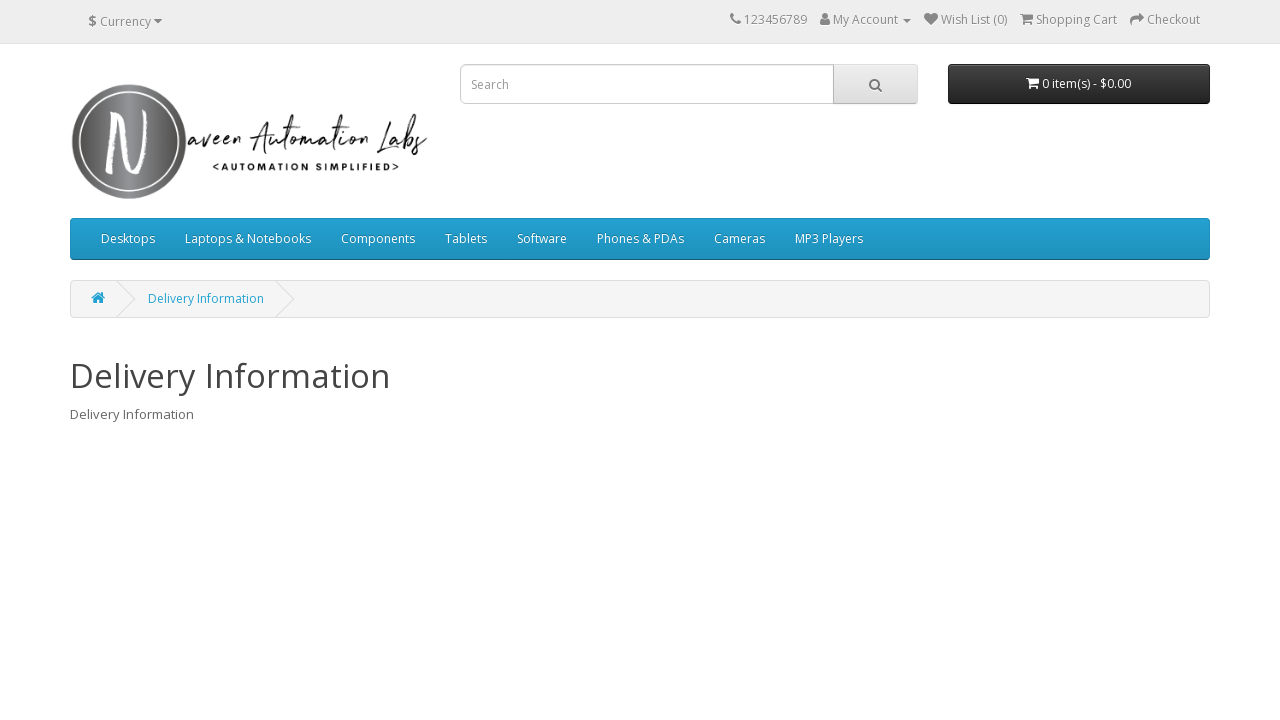

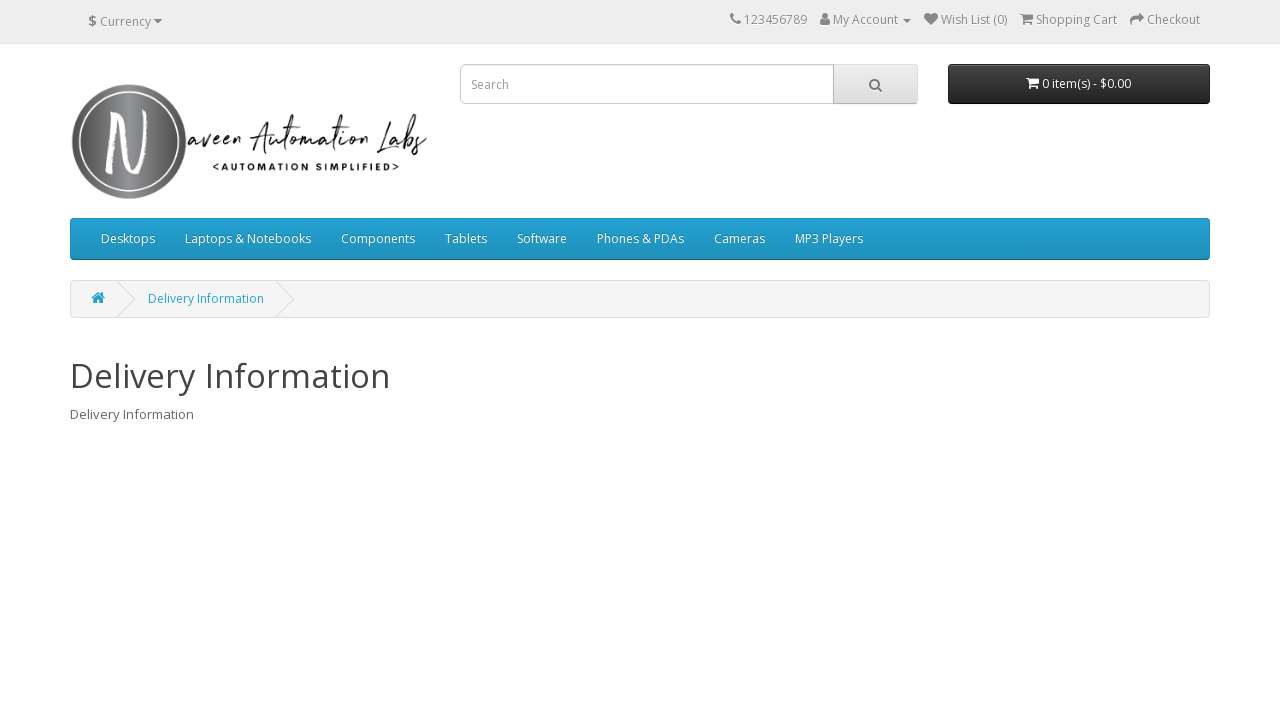